Tests drag and drop functionality using dragAndDropBy action to move element A by a fixed offset

Starting URL: https://the-internet.herokuapp.com/drag_and_drop

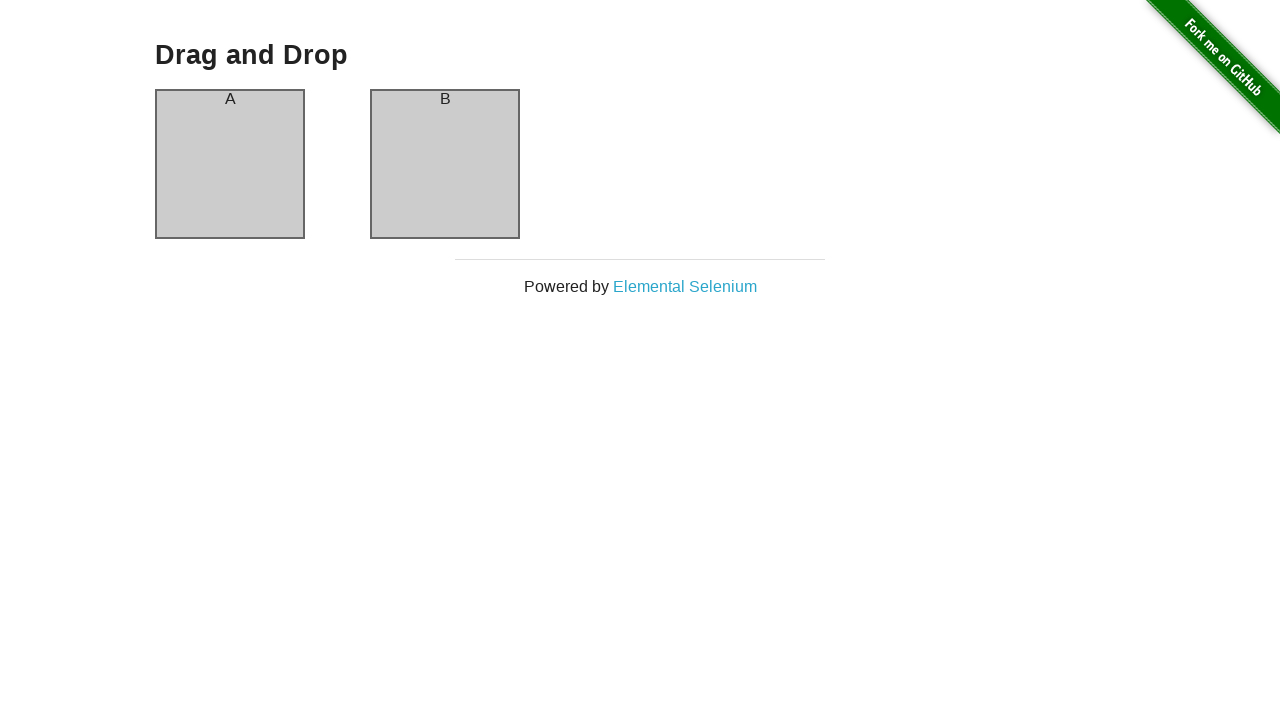

Waited for column A header to load
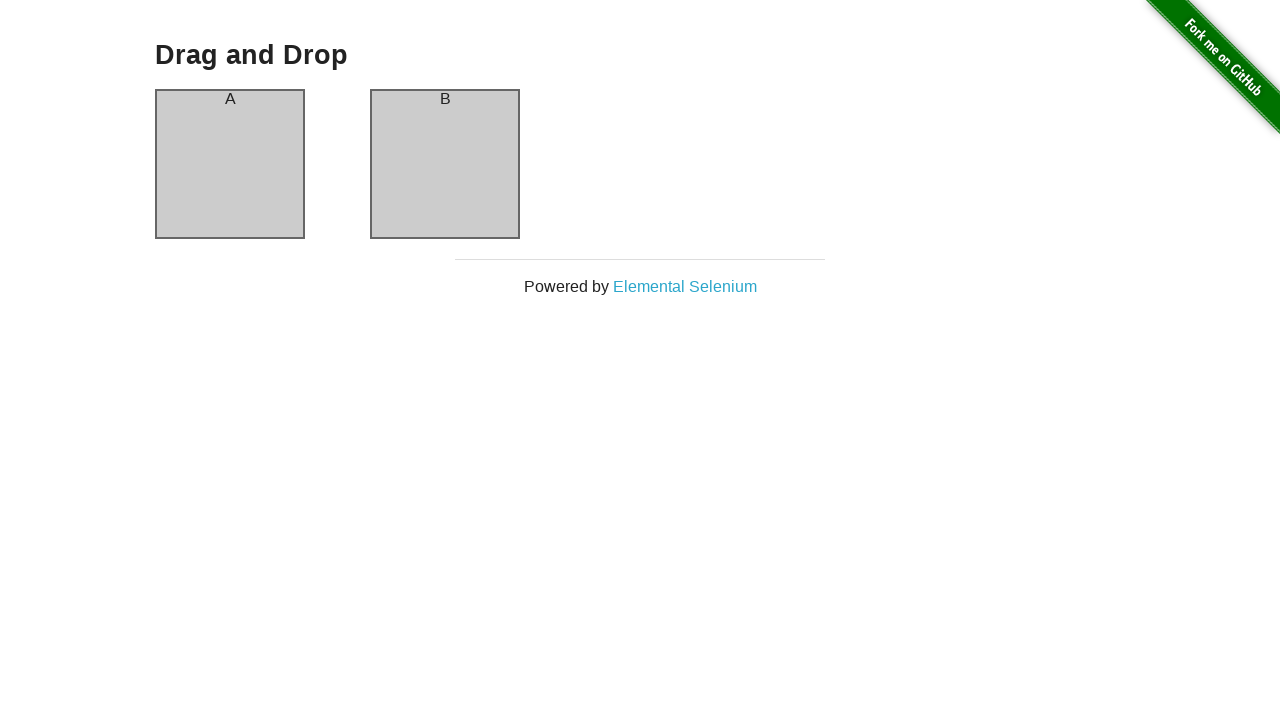

Waited for column B header to load
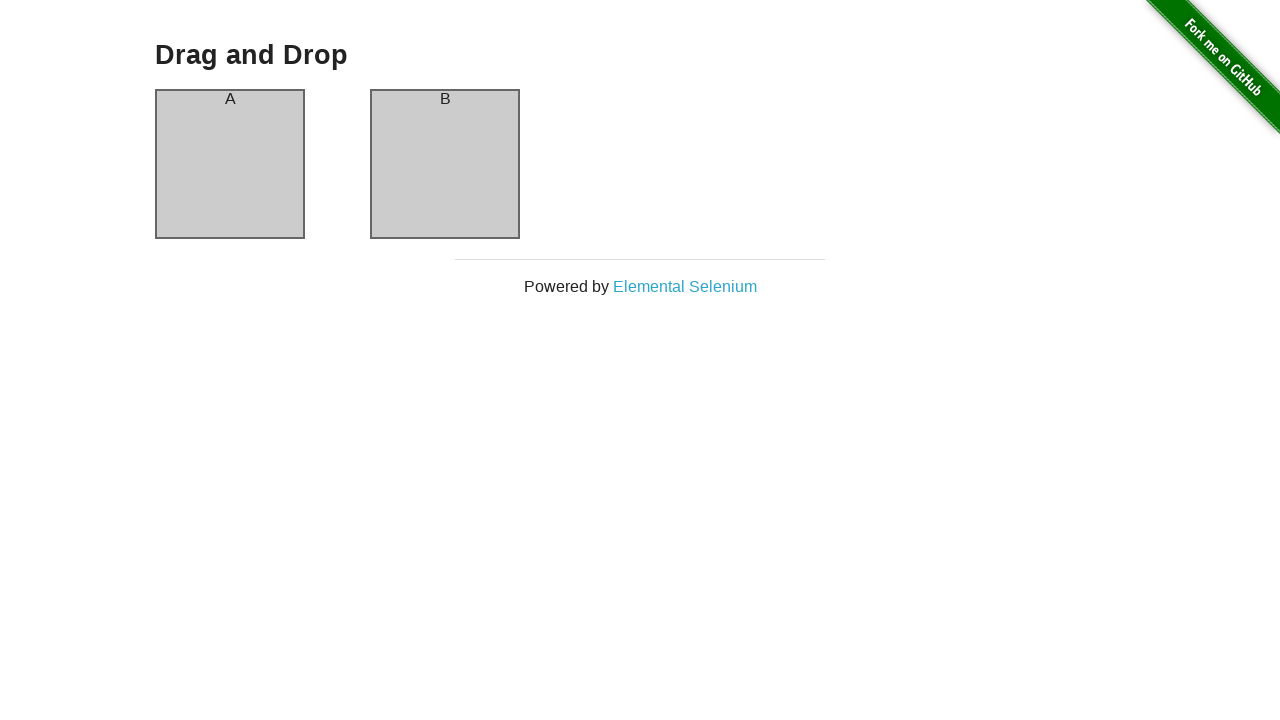

Located column A header element
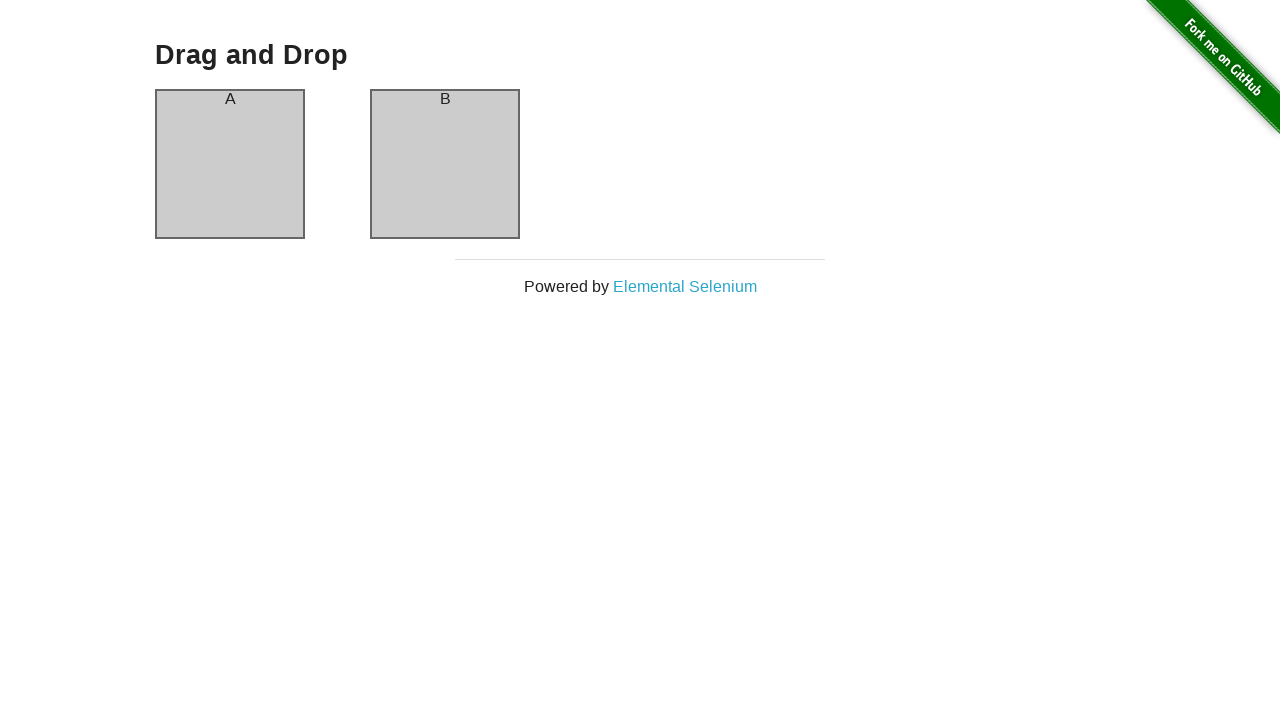

Retrieved bounding box of column A header
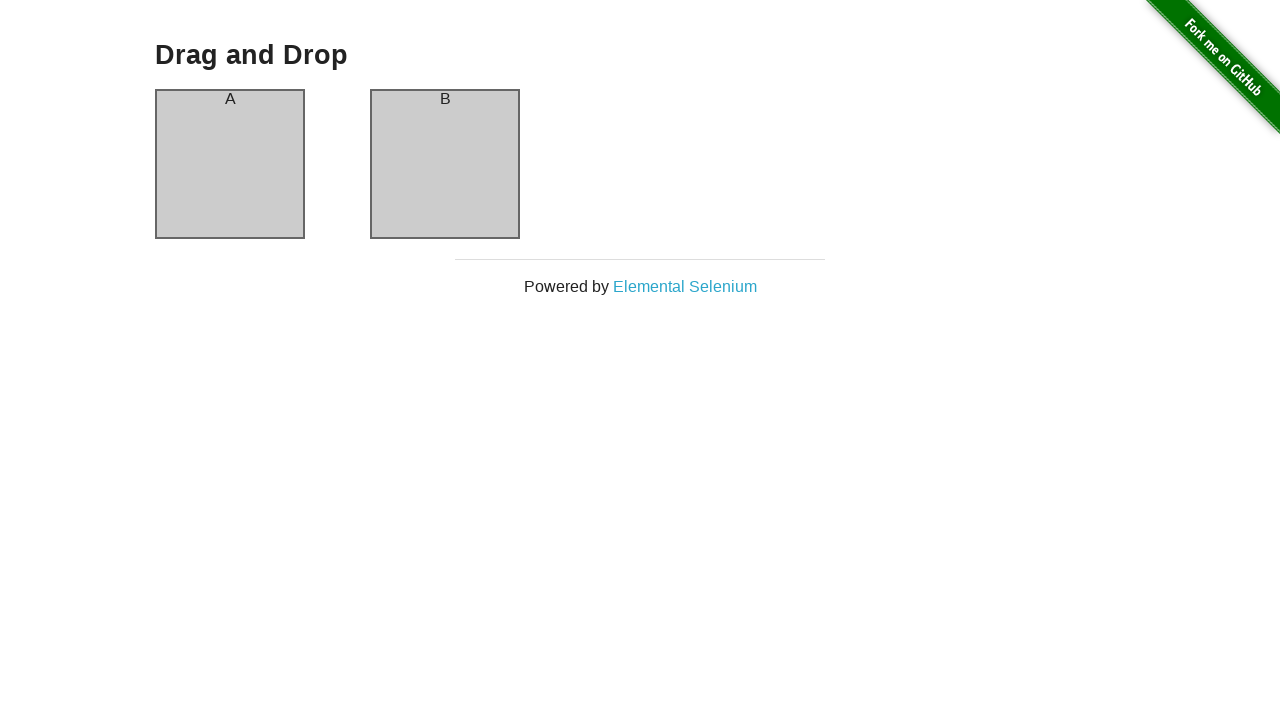

Moved mouse to center of column A header at (230, 99)
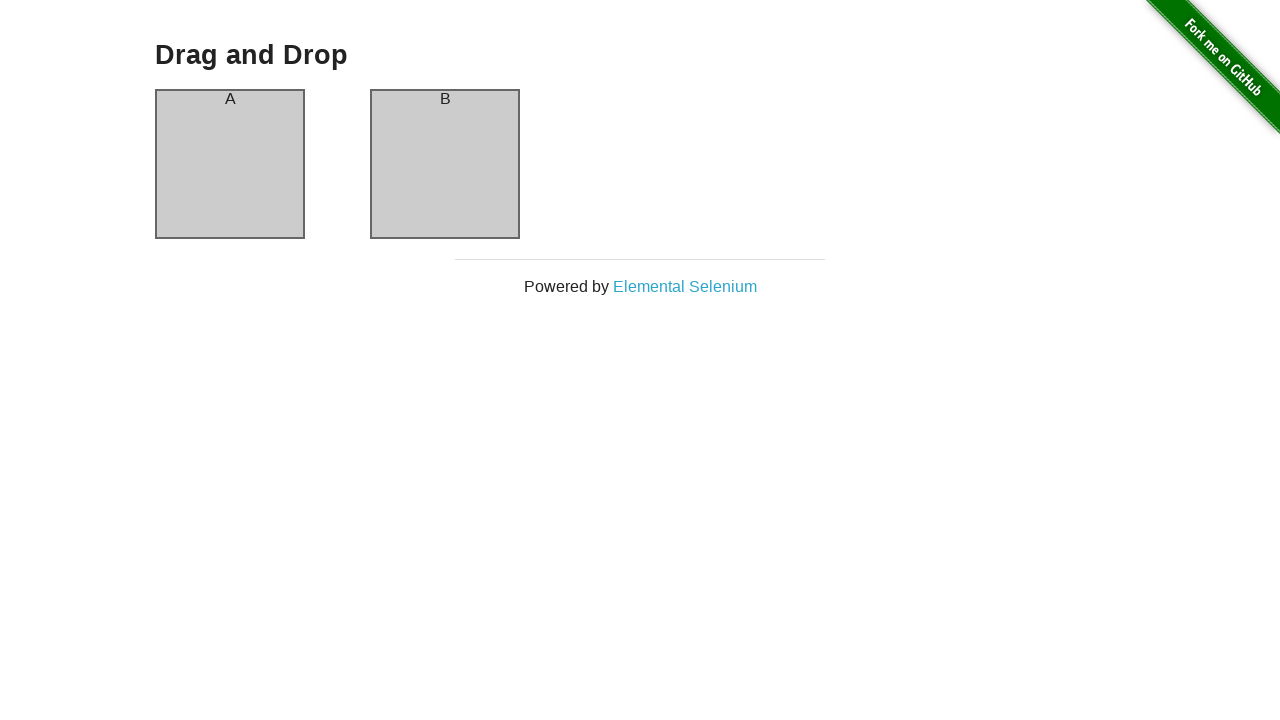

Pressed mouse button down to start drag at (230, 99)
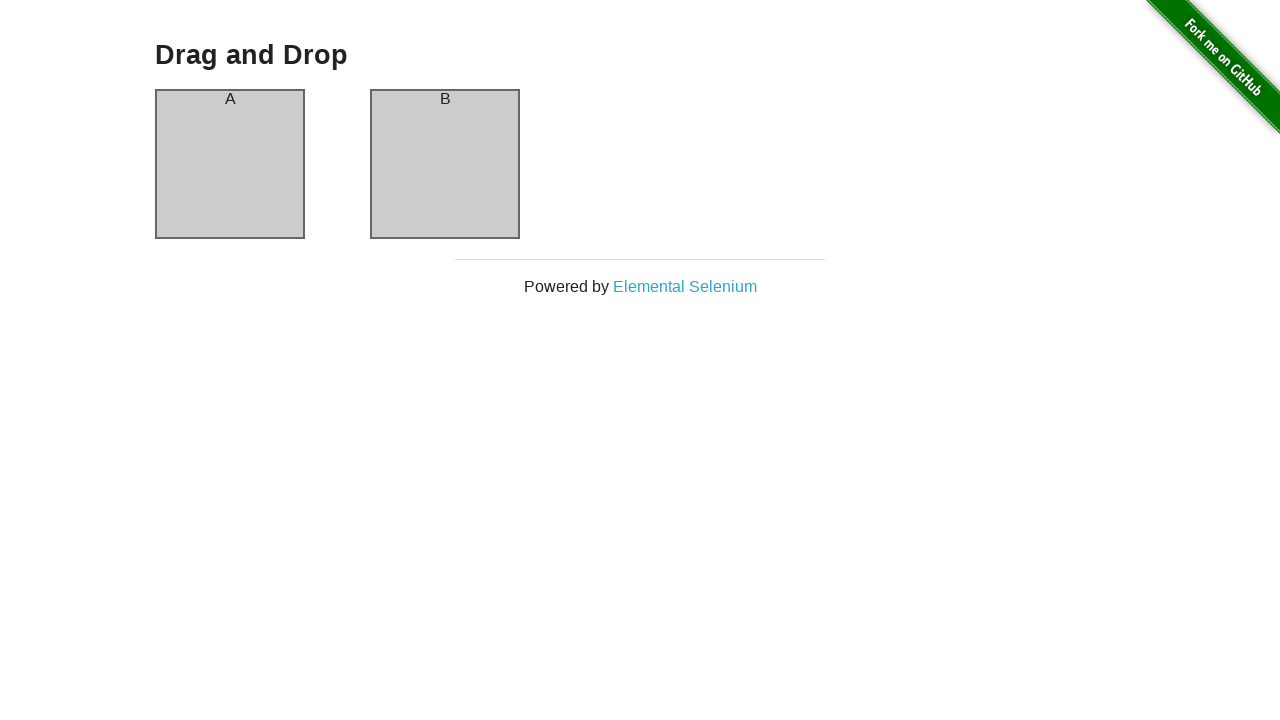

Dragged element 200px to the right at (430, 99)
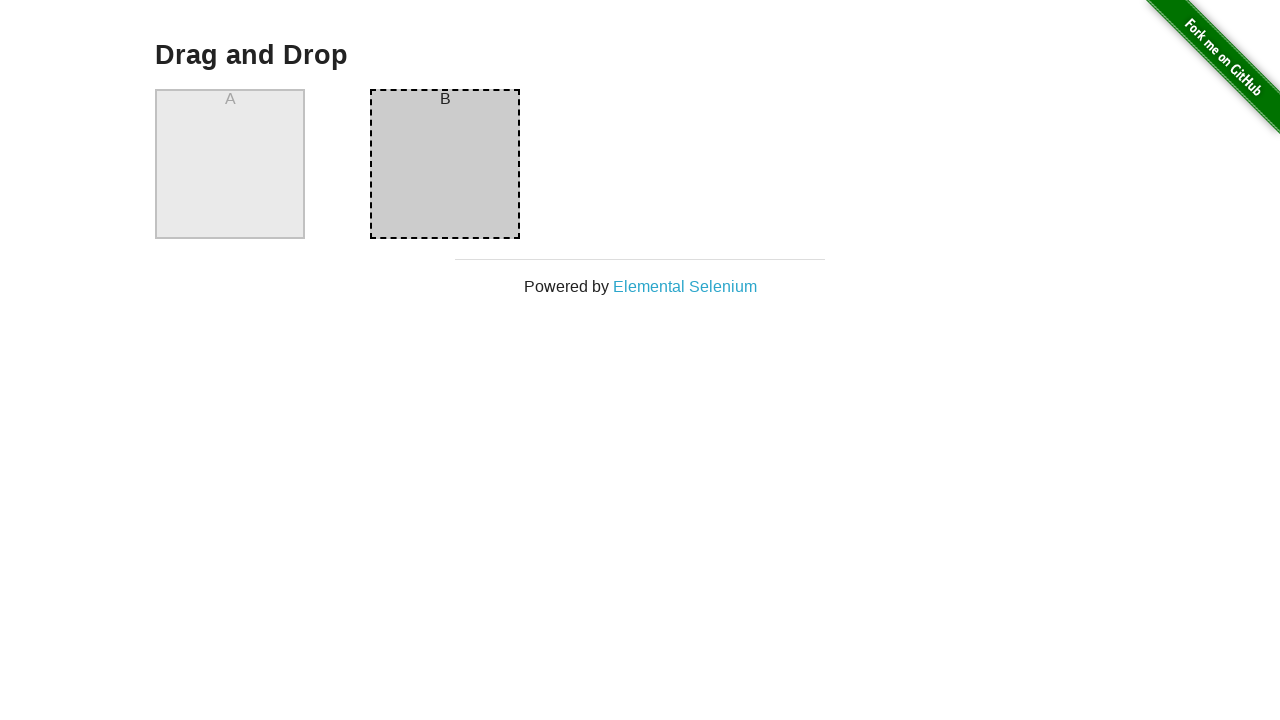

Released mouse button to complete drag and drop at (430, 99)
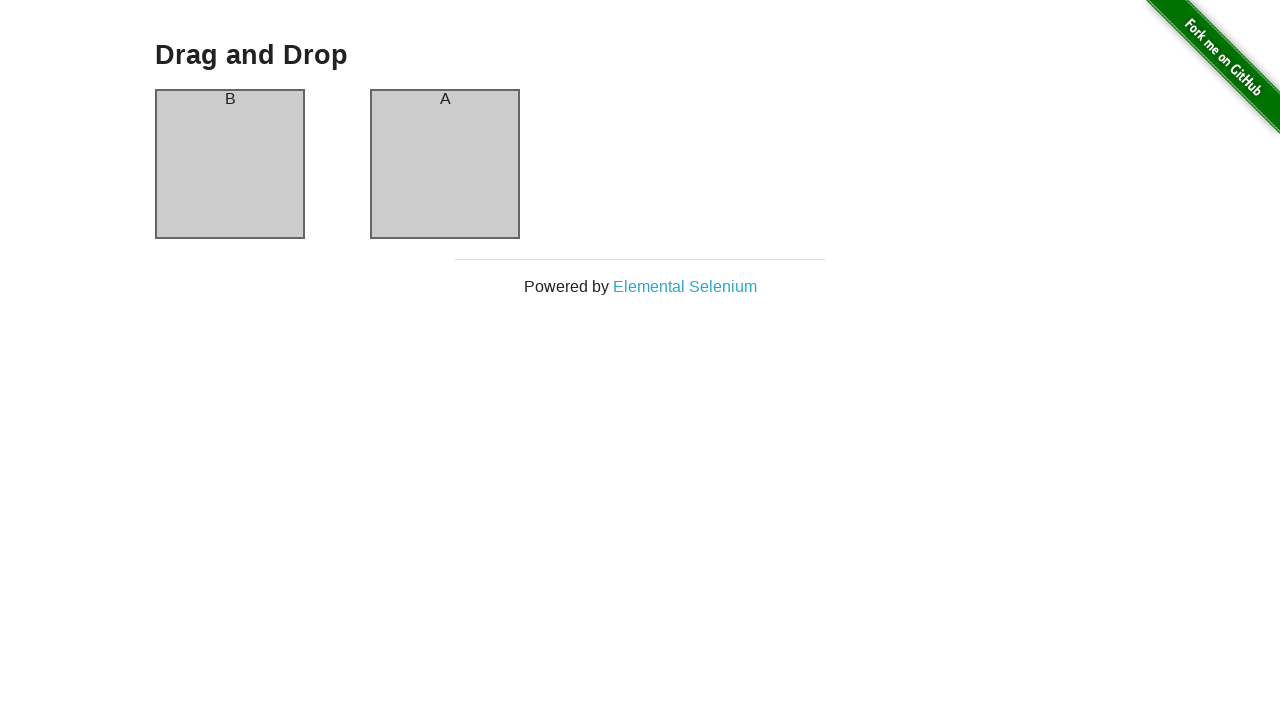

Verified column A header is still present after drag and drop
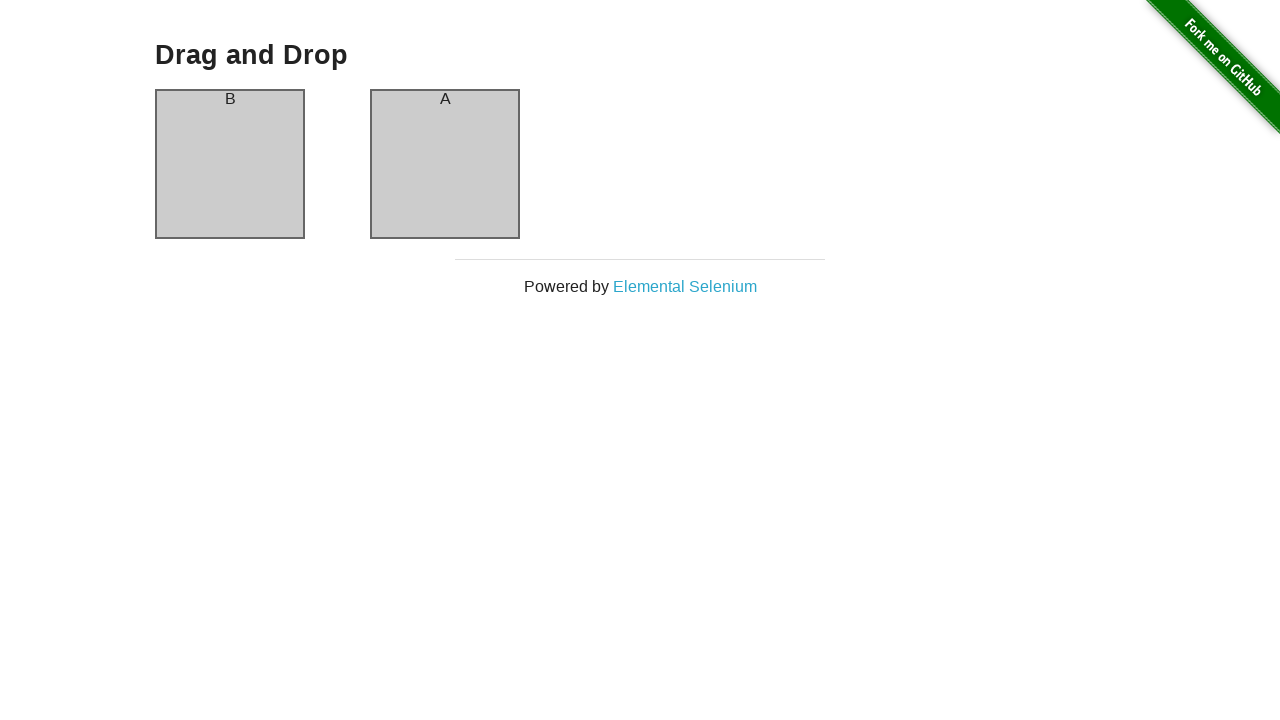

Verified column B header is still present after drag and drop
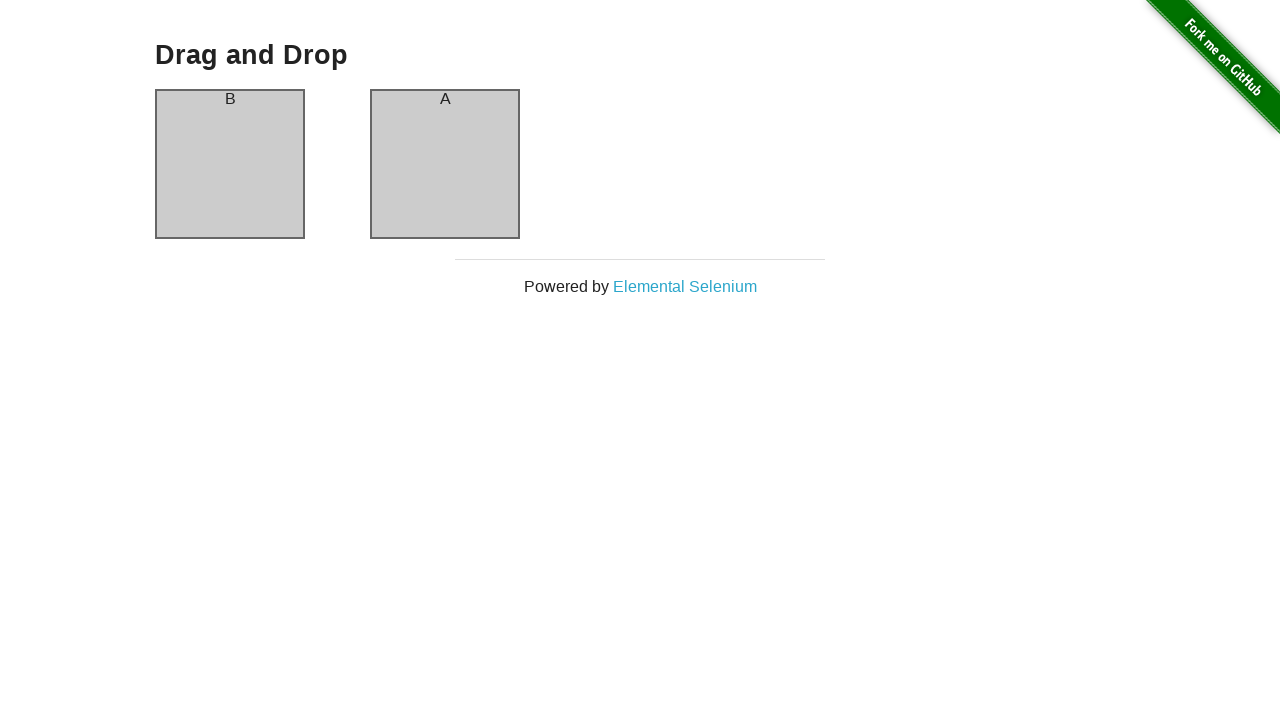

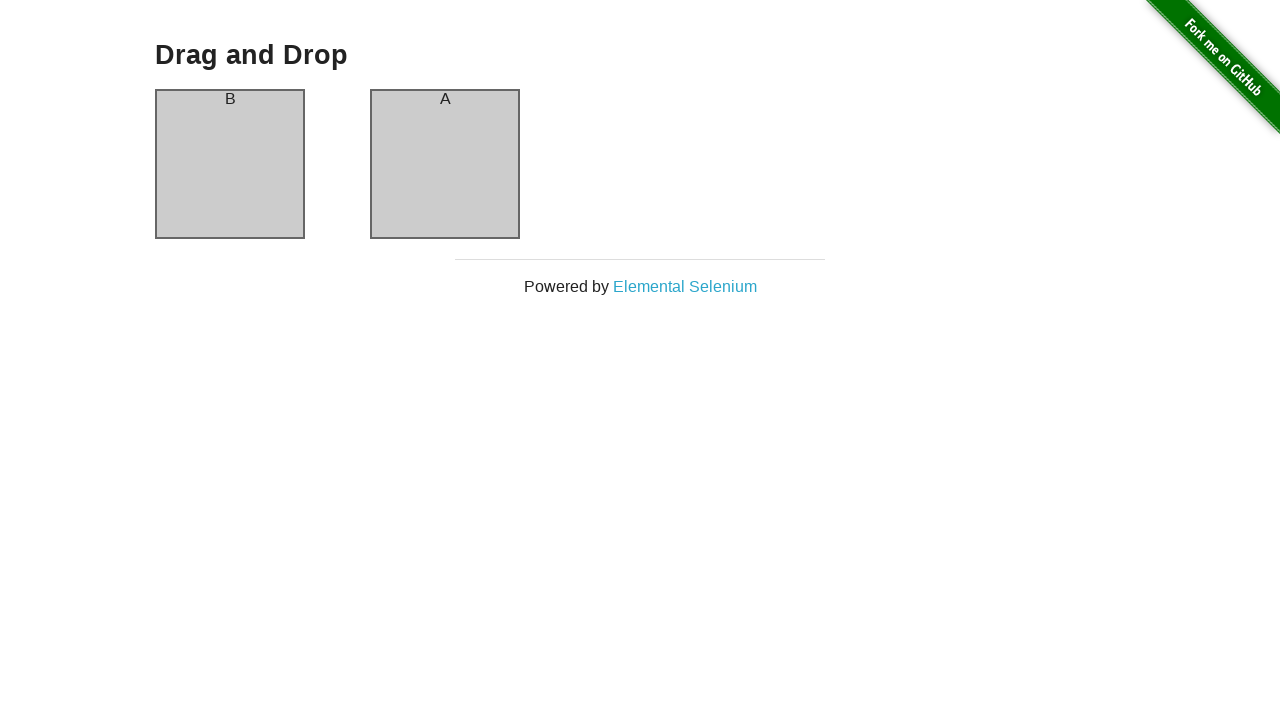